Maximizes the window, reduces it to half size, then positions it in the center of the screen

Starting URL: http://www.compendiumdev.co.uk/selenium/bounce.html

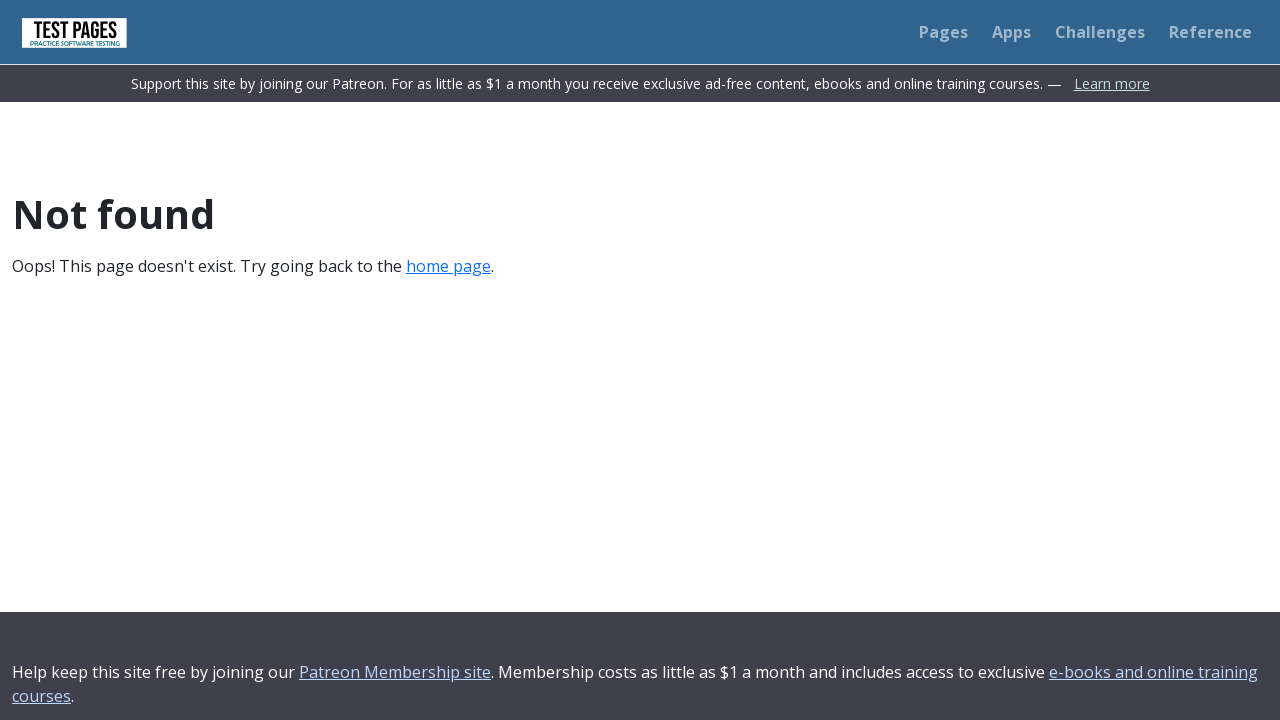

Navigated to bounce.html page
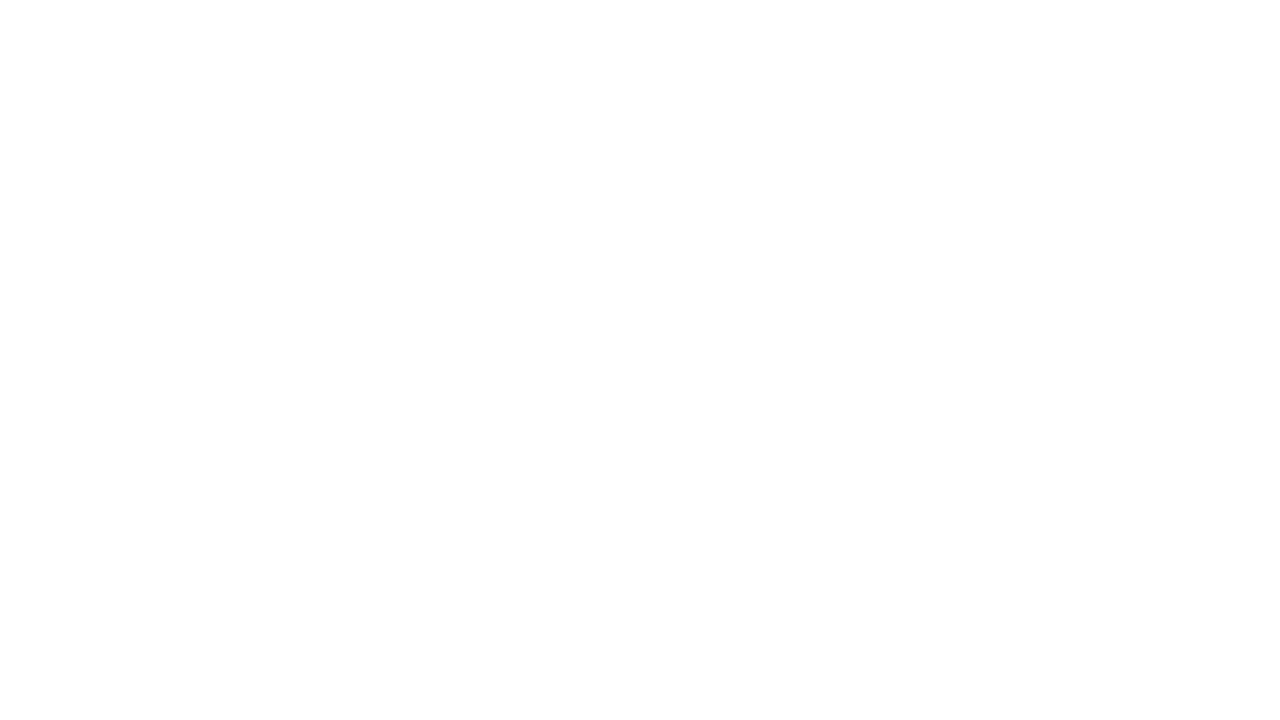

Maximized window to 1920x1080
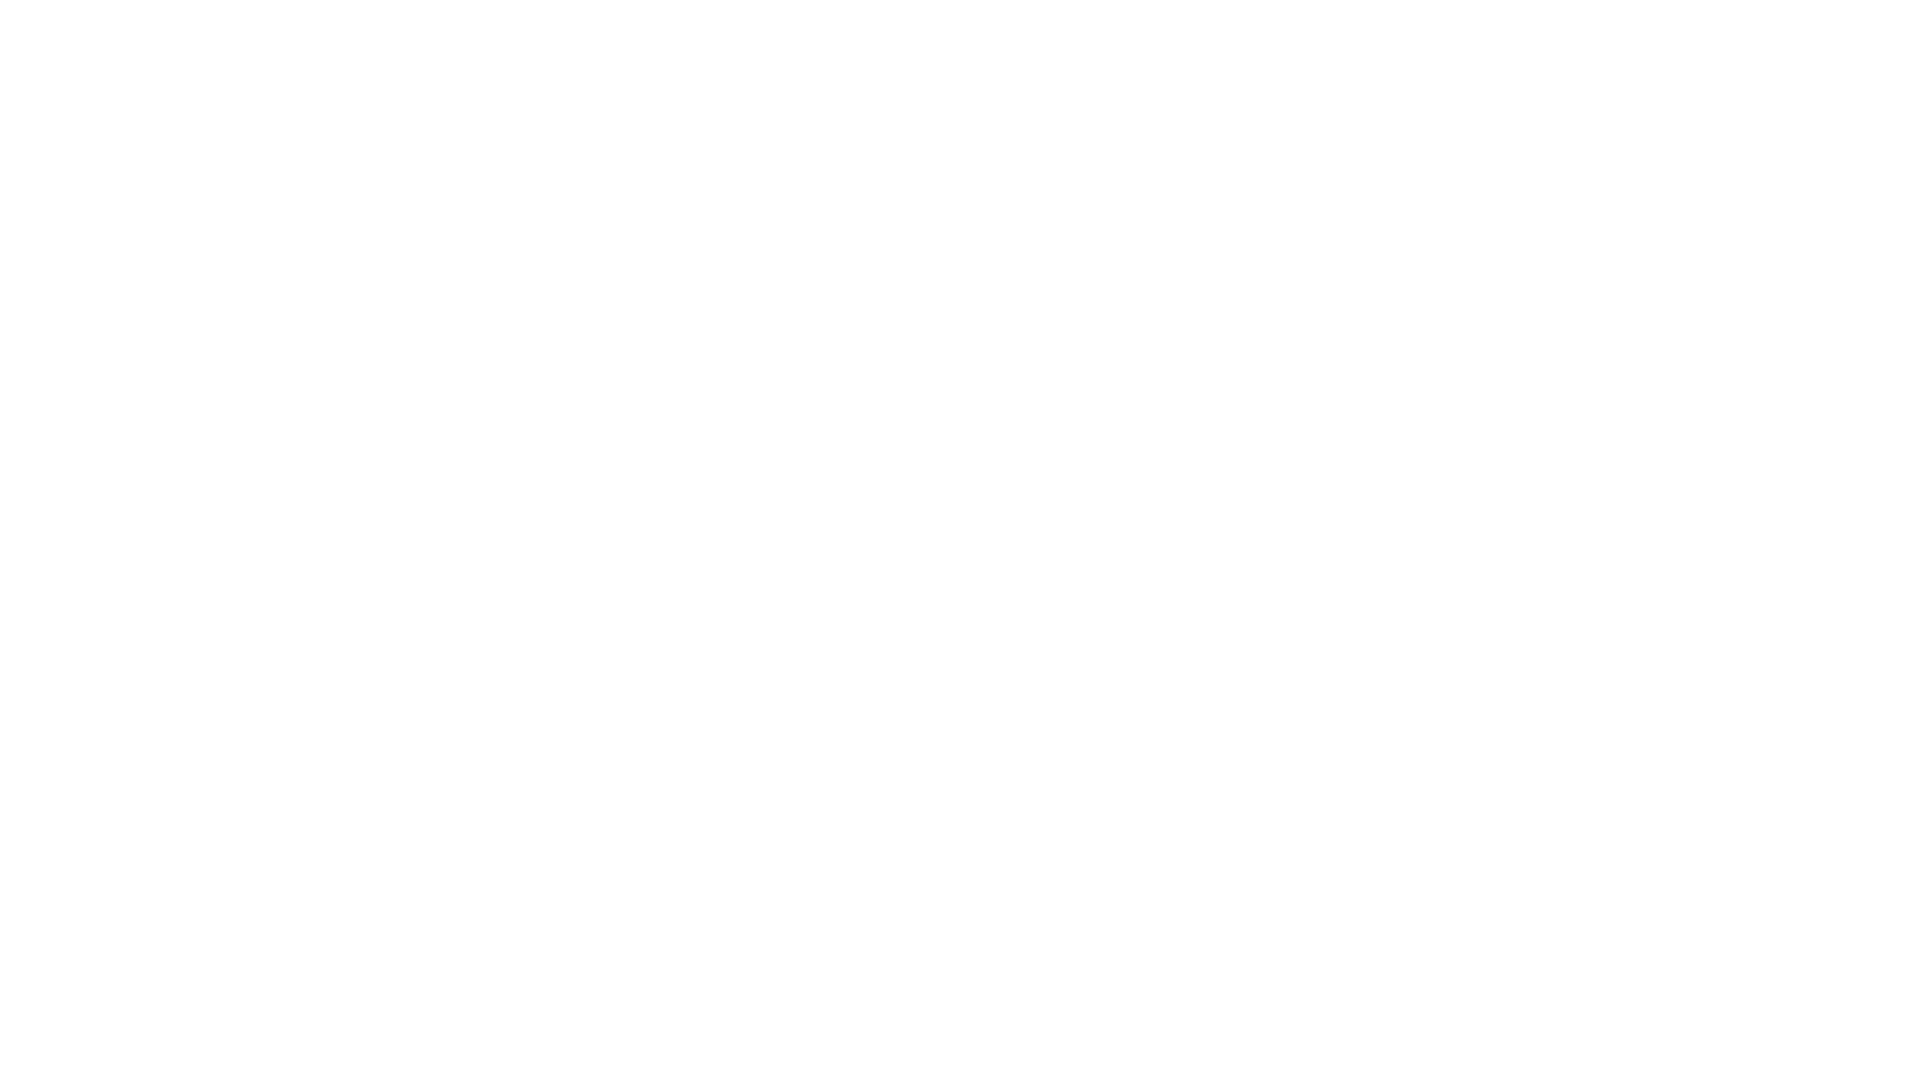

Reduced window to half size (960x540)
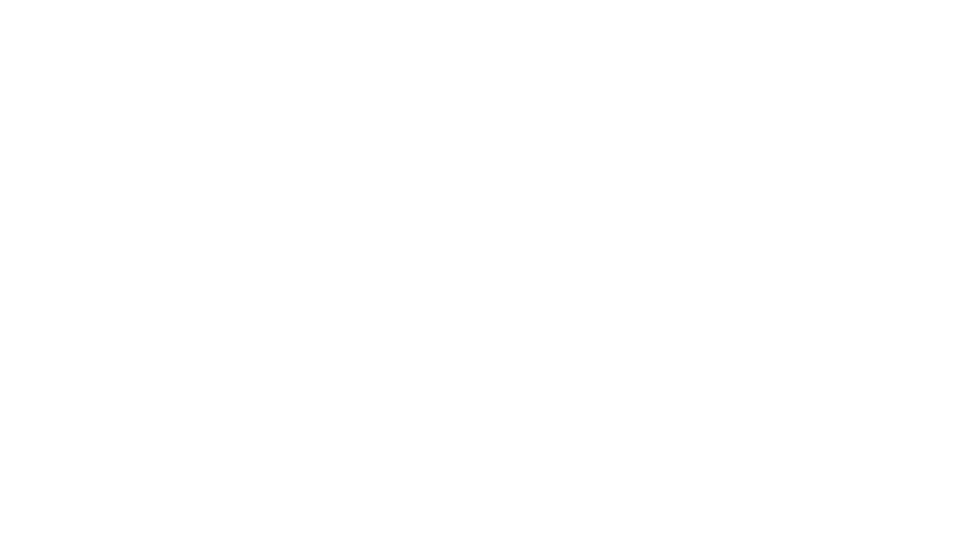

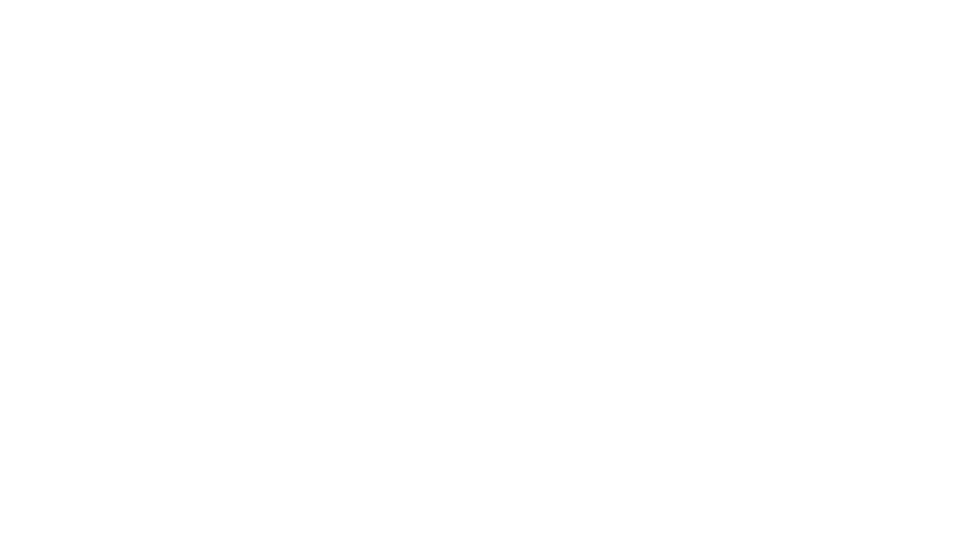